Tests mouse actions by navigating to Menu section and performing hover actions on nested menu items

Starting URL: https://demoqa.com/elements

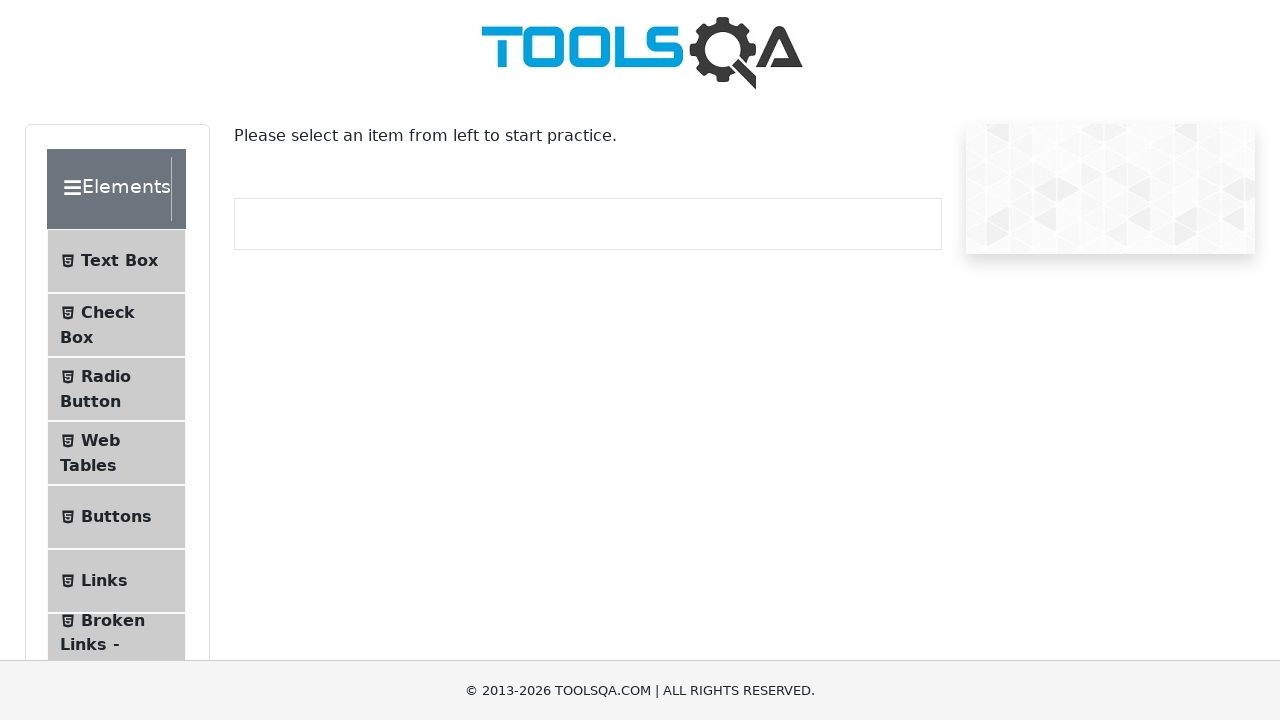

Scrolled Widgets section into view
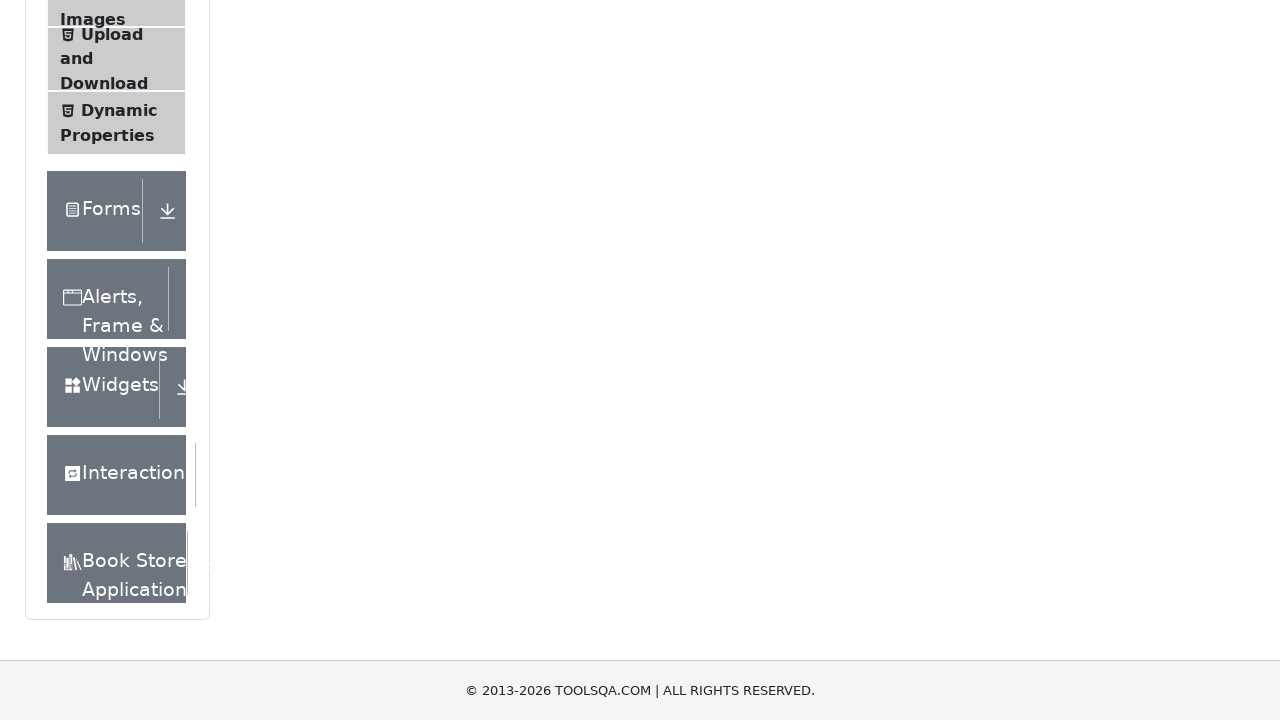

Clicked on Widgets section at (103, 387) on xpath=//div[text()='Widgets']
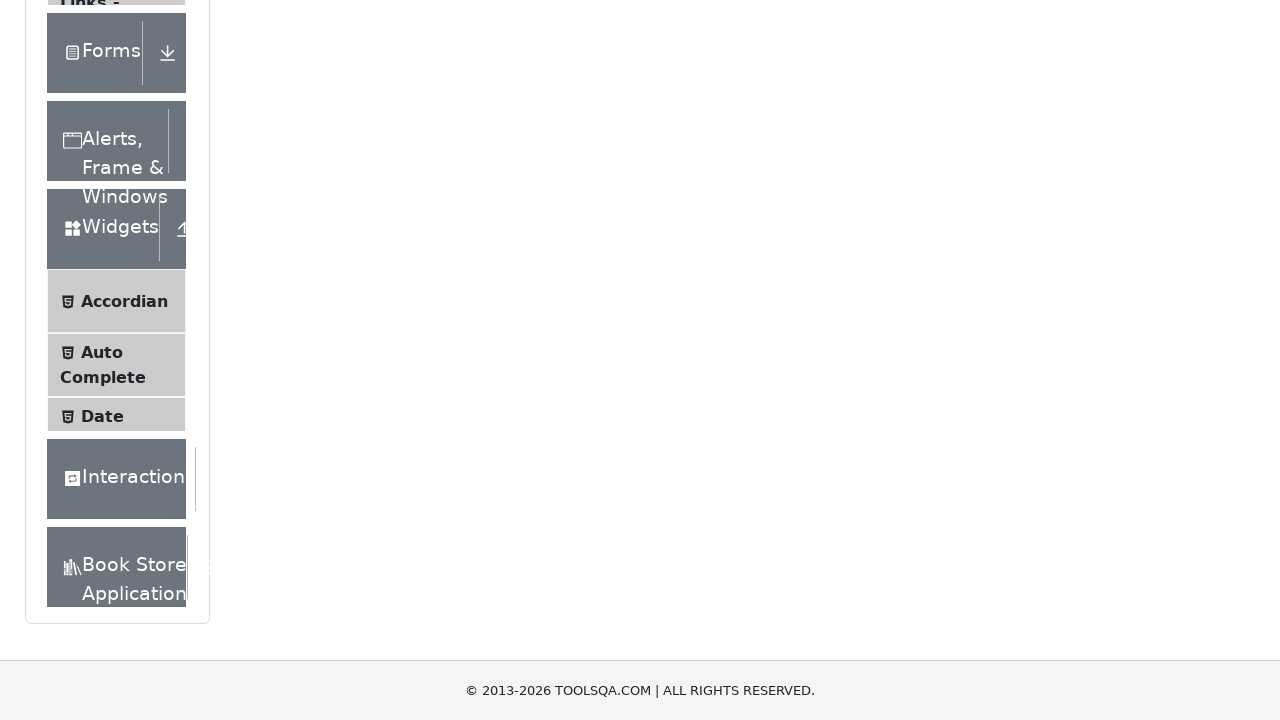

Scrolled page down to position 1000
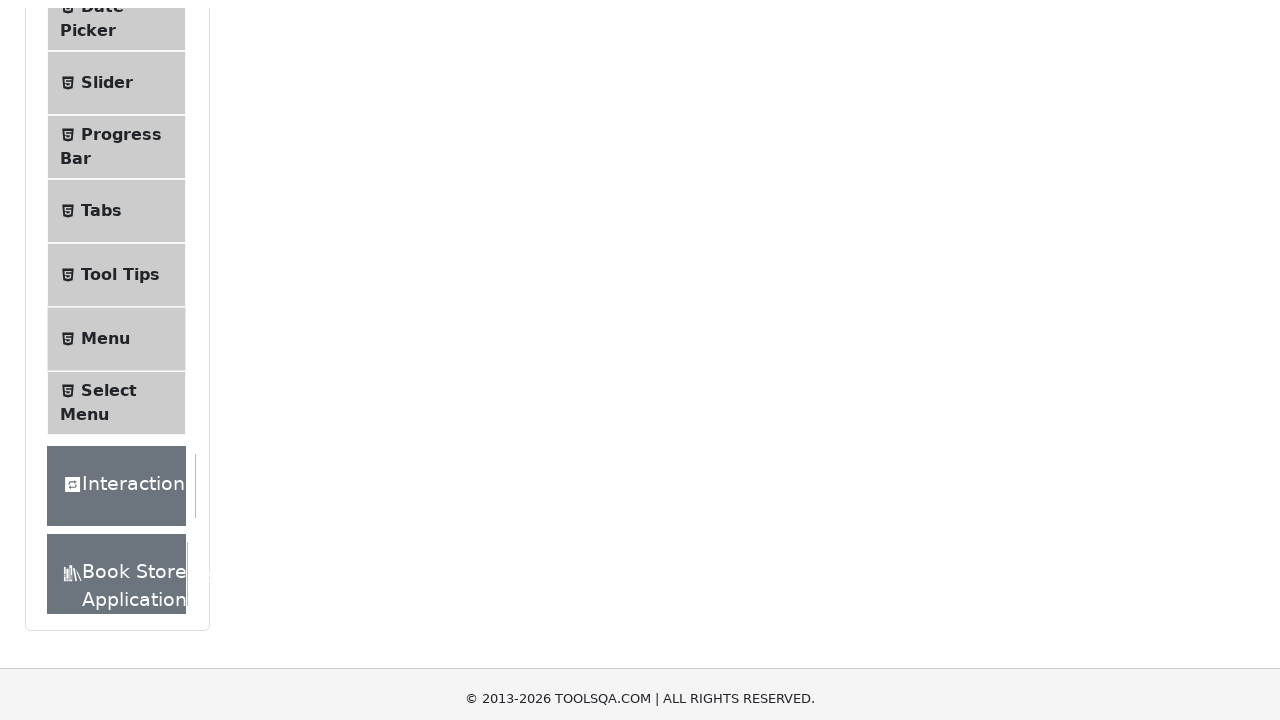

Clicked on Menu option at (105, 323) on xpath=//span[text()='Menu']
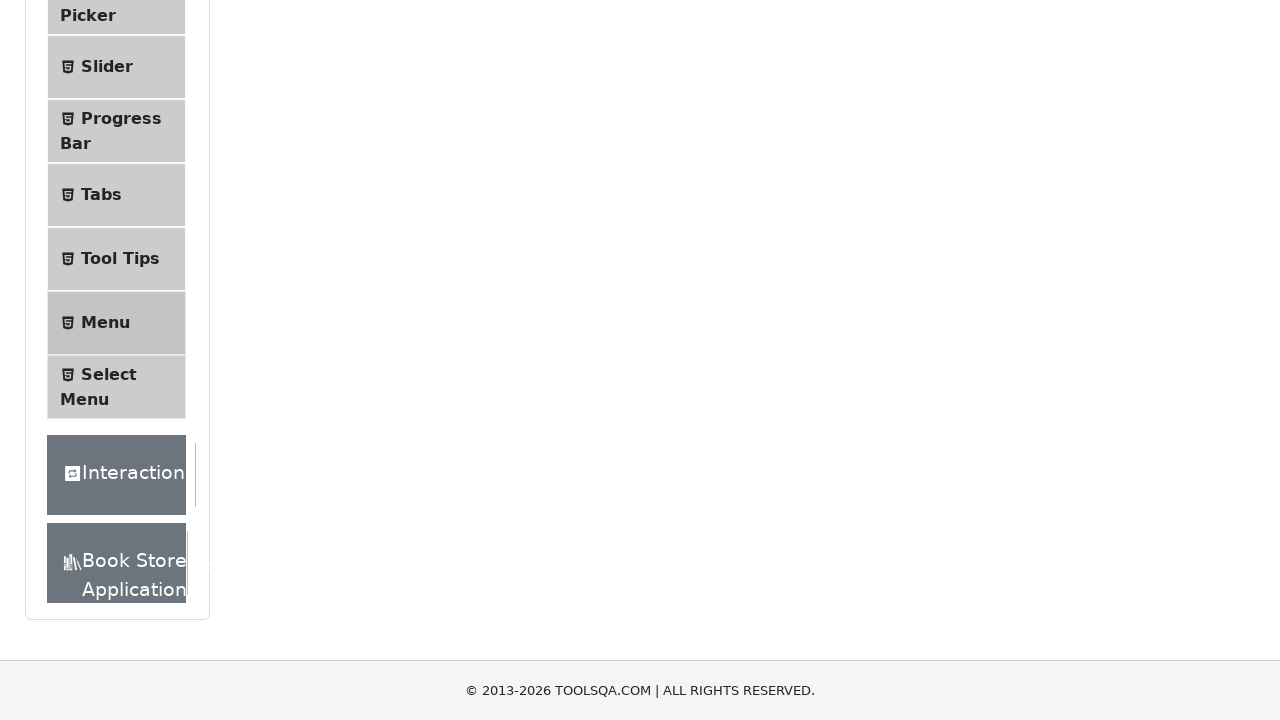

Hovered over Main Item 2 at (534, 240) on xpath=//a[text()='Main Item 2']
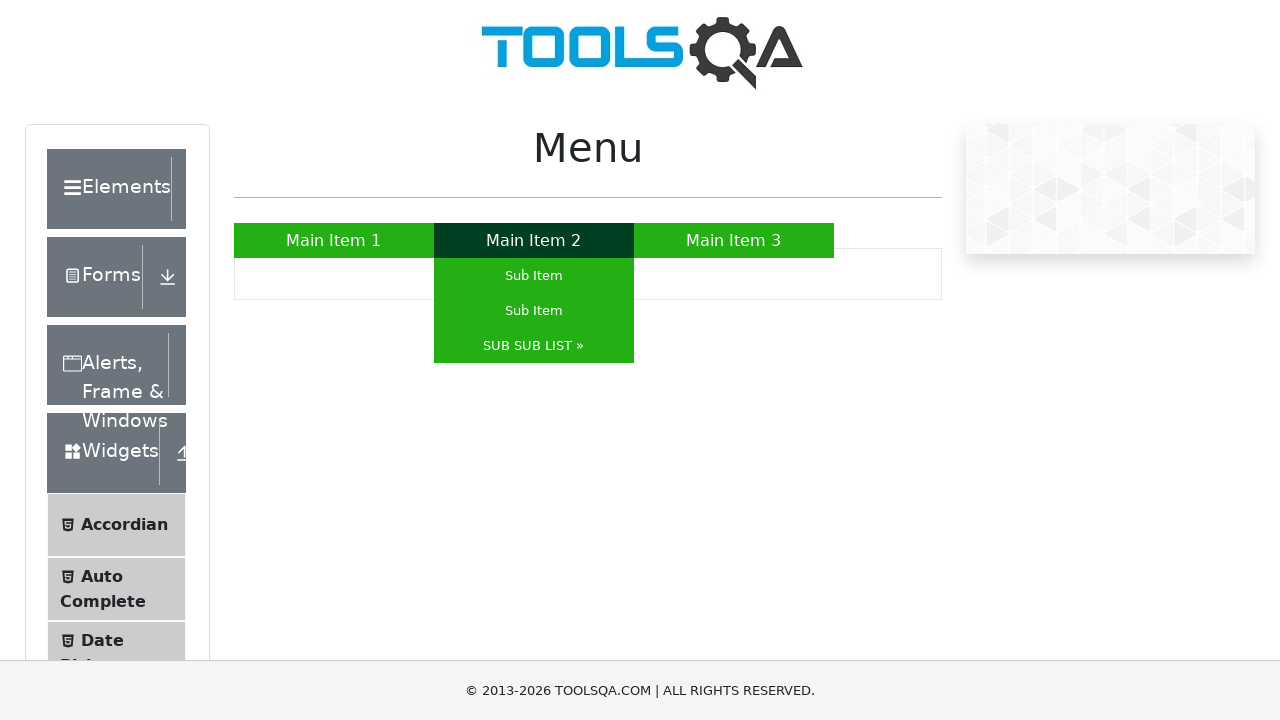

Hovered over SUB SUB LIST submenu item at (534, 346) on xpath=//a[text()='SUB SUB LIST »']
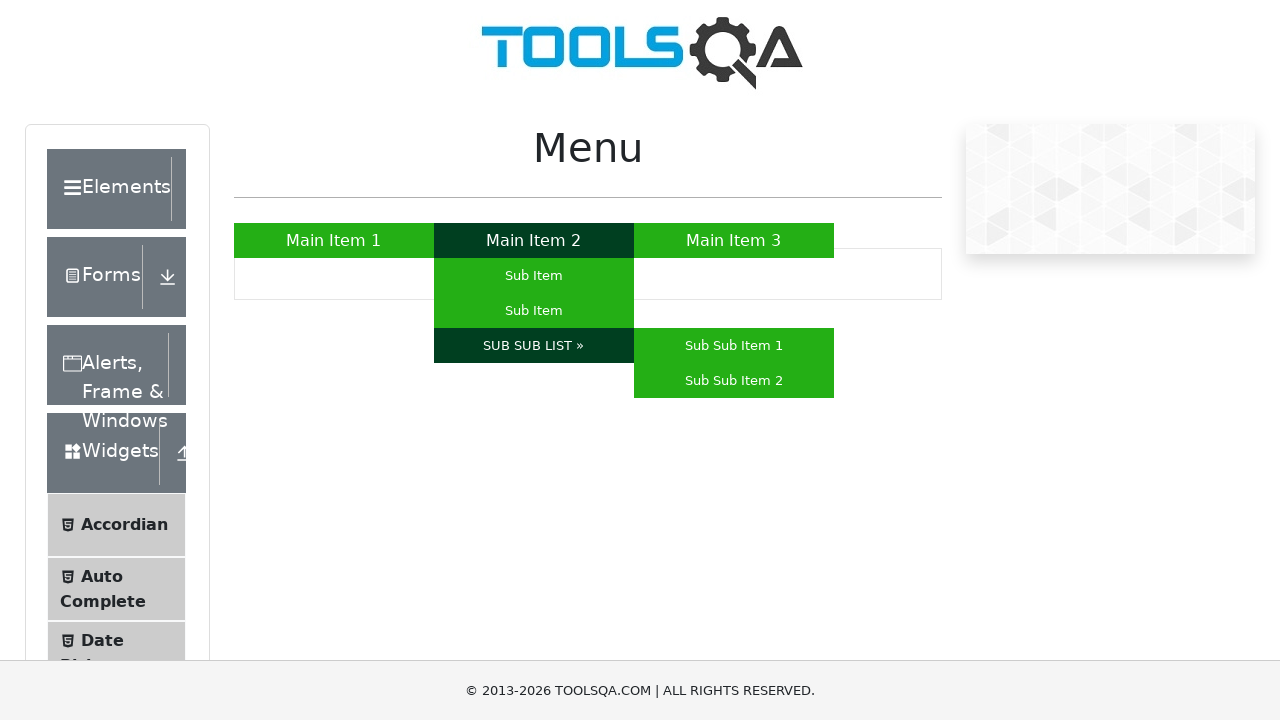

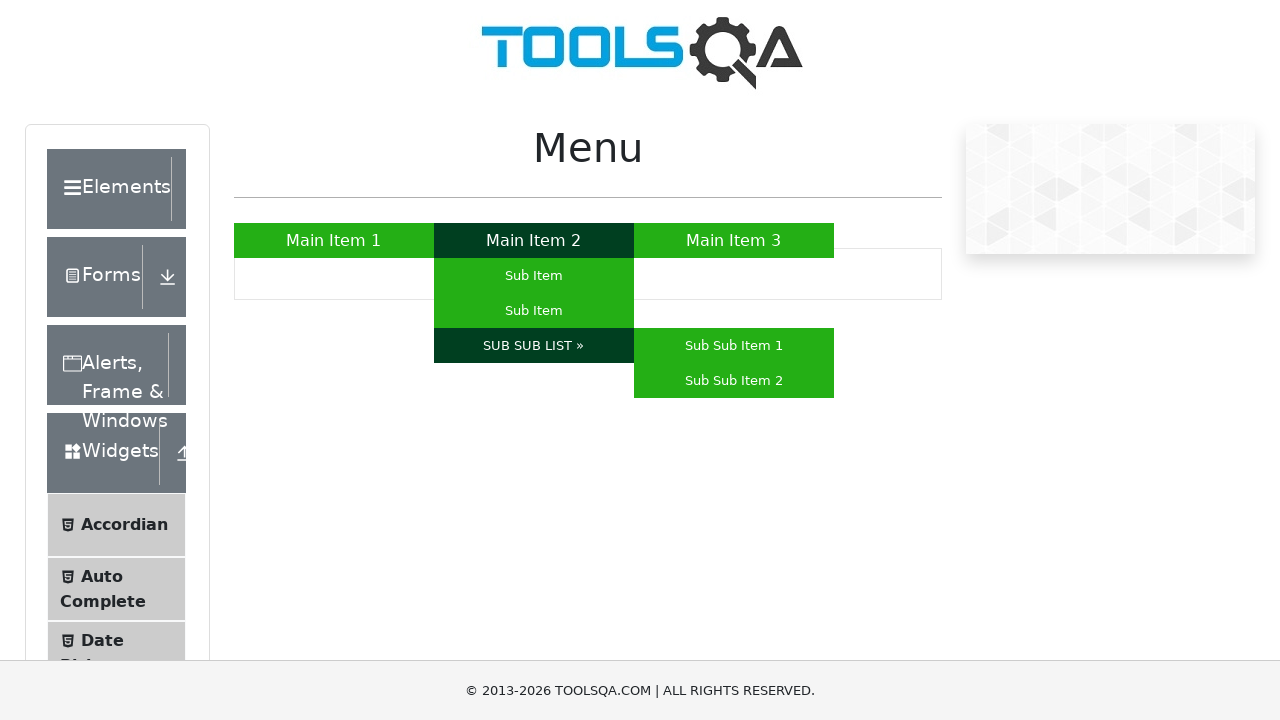